Tests various button interactions on LeafGround's button practice page including clicking, checking disabled state, getting position/color/size, mouse hover effects, clicking image buttons, and counting rounded buttons.

Starting URL: https://www.leafground.com/button.xhtml

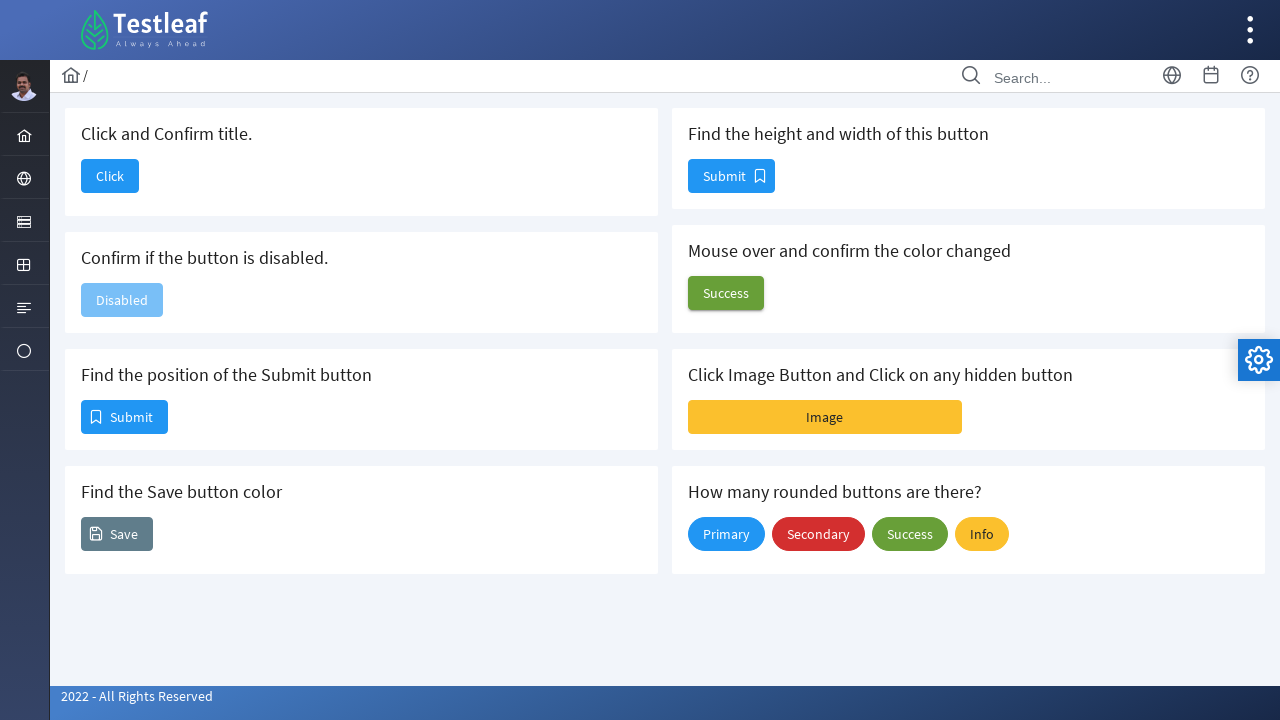

Clicked first button to navigate at (110, 176) on button#j_idt88\:j_idt90
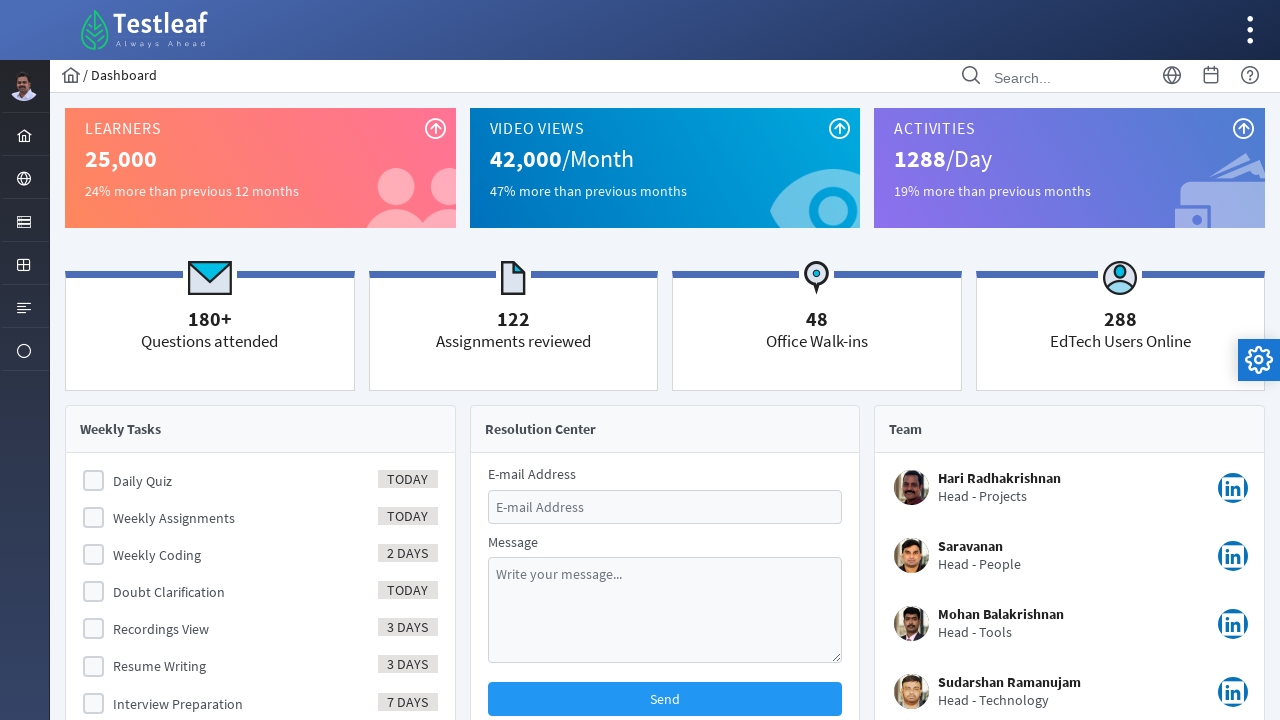

Retrieved page title: Dashboard
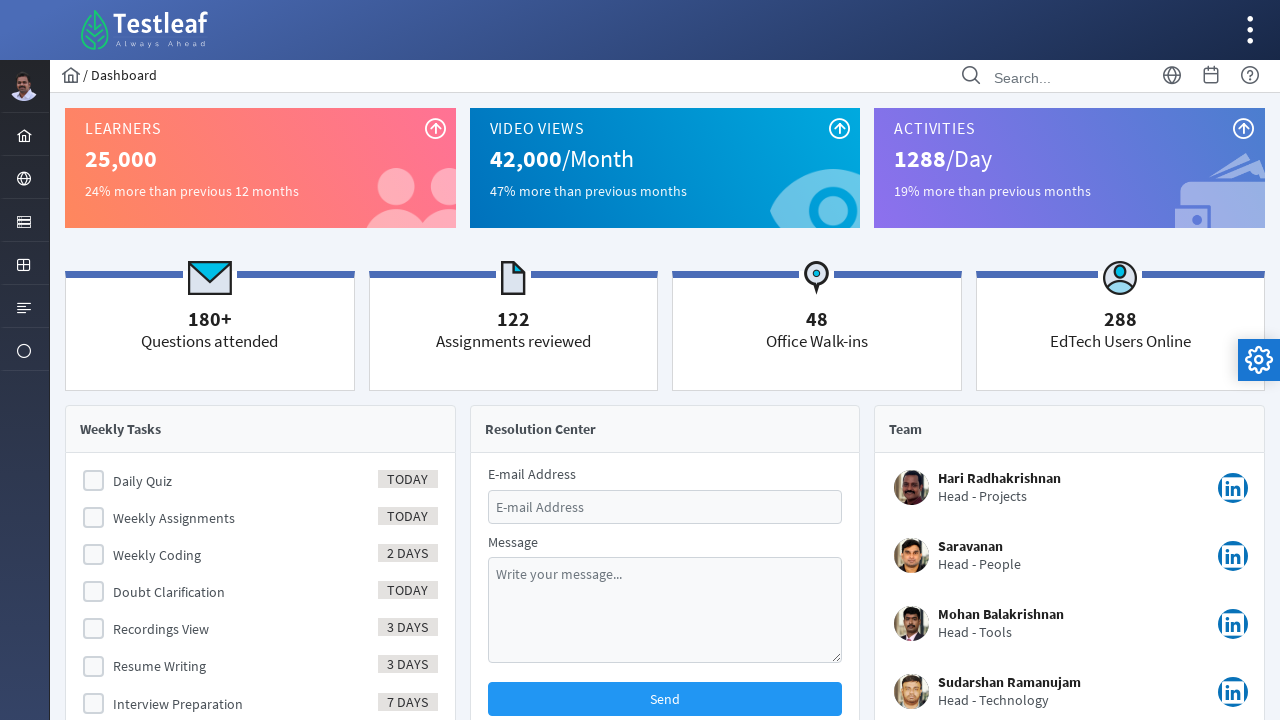

Navigated back to button practice page
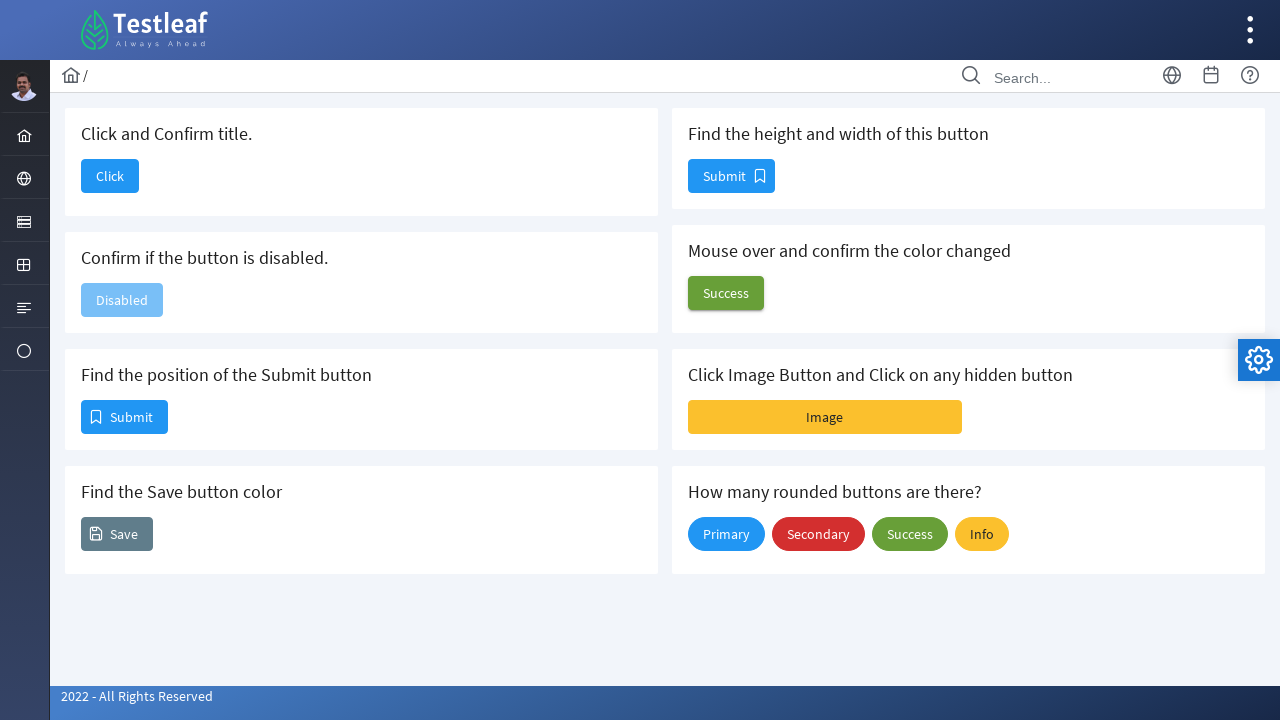

Checked if button is disabled: True
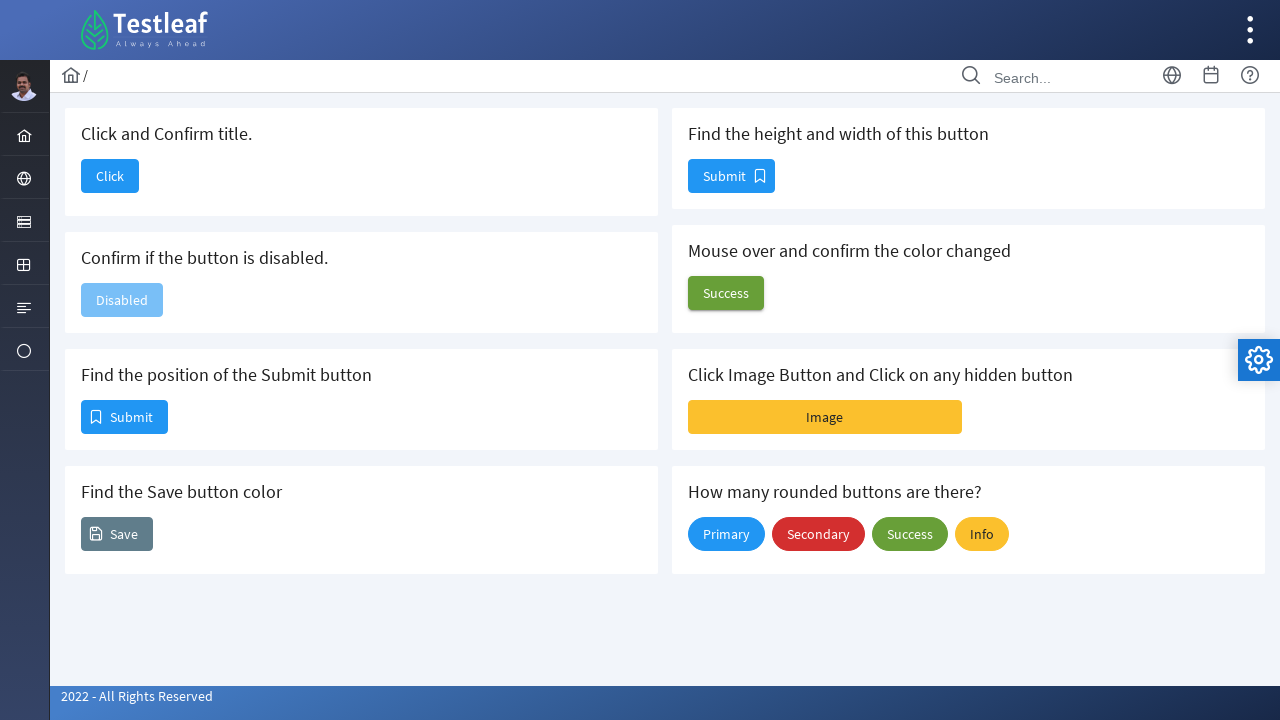

Retrieved Submit button position: x=81, y=400
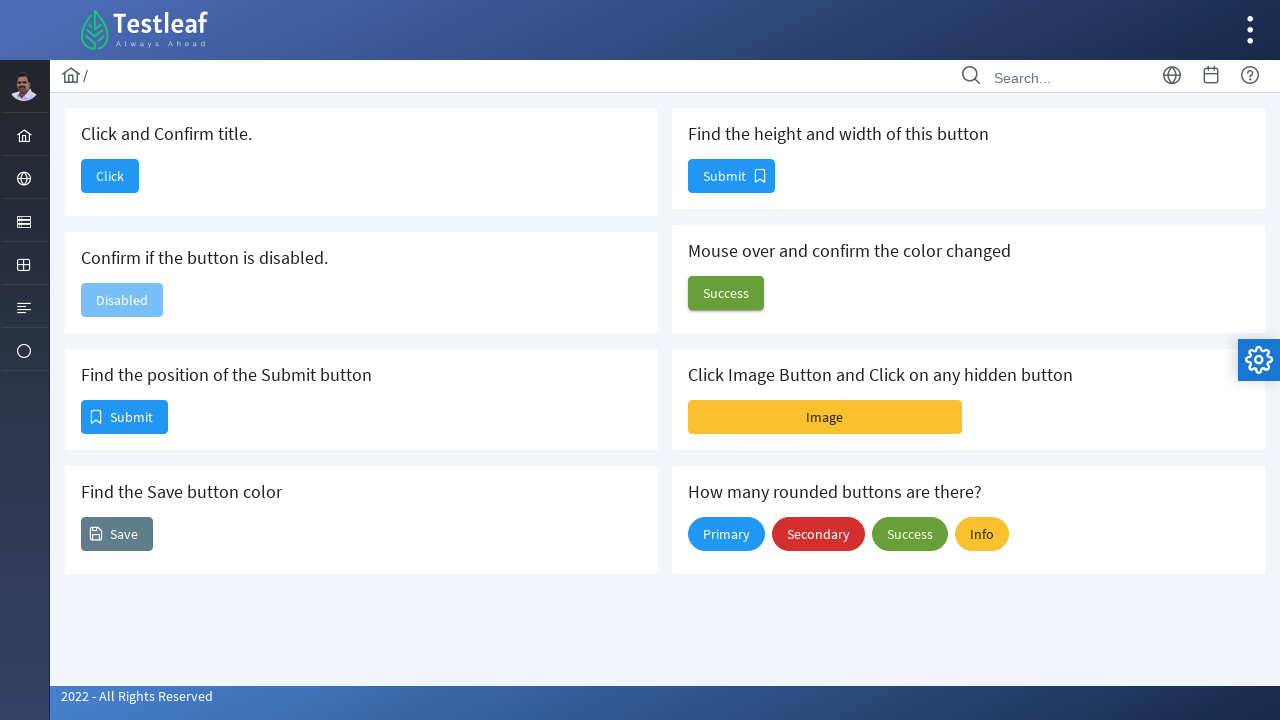

Retrieved Save button background color: rgb(96, 125, 139)
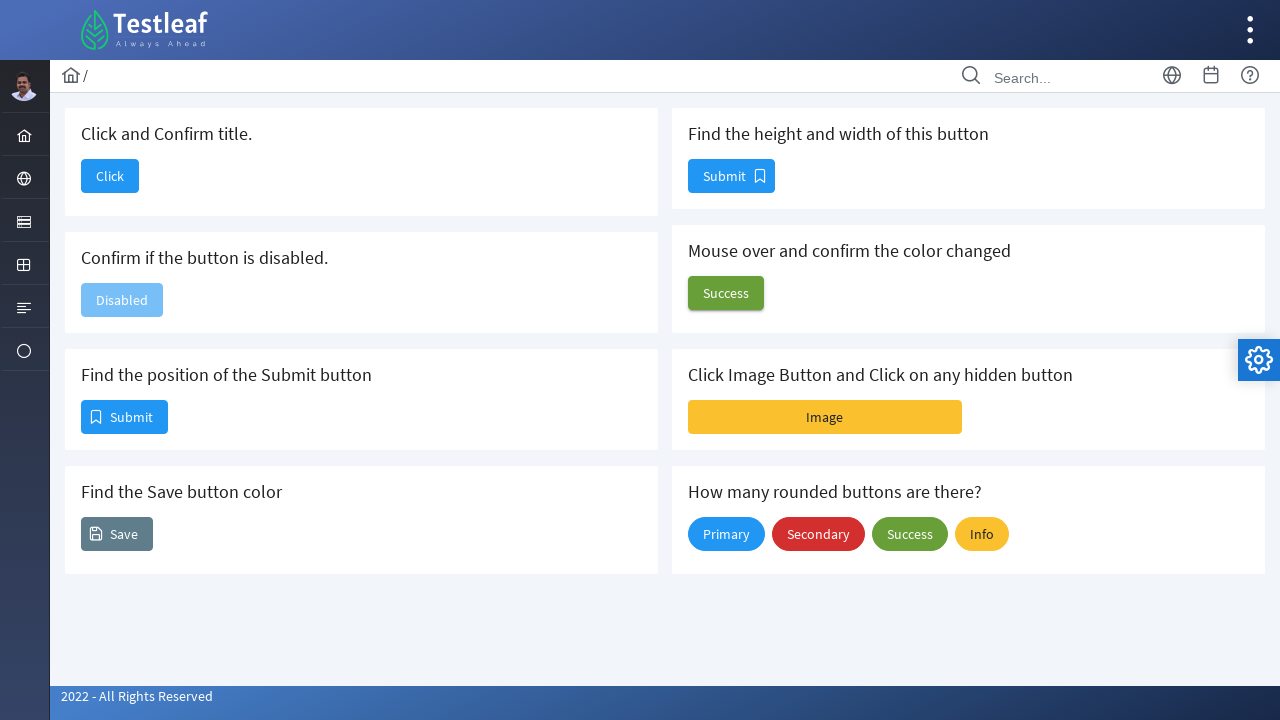

Retrieved button dimensions: width=87, height=34
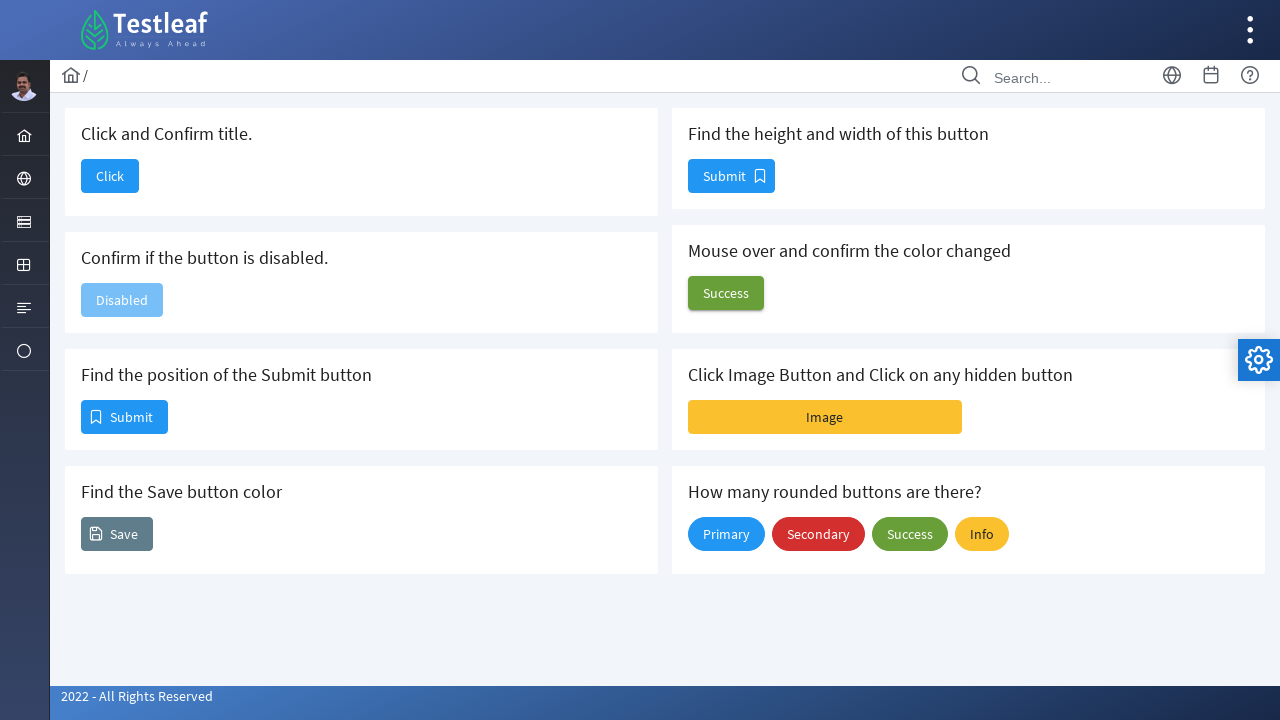

Hovered over button to check color change before: rgb(104, 159, 56) at (726, 293) on button#j_idt88\:j_idt100
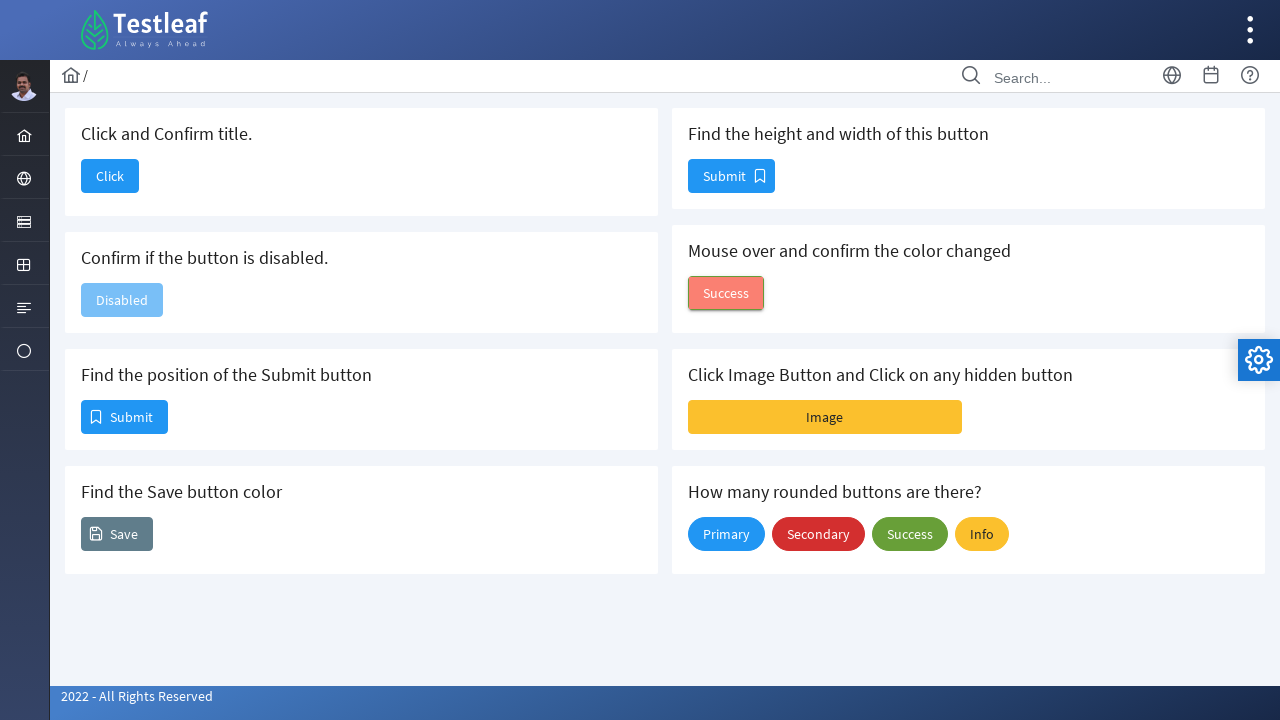

Color changed on mouseover - After: rgb(94, 143, 50)
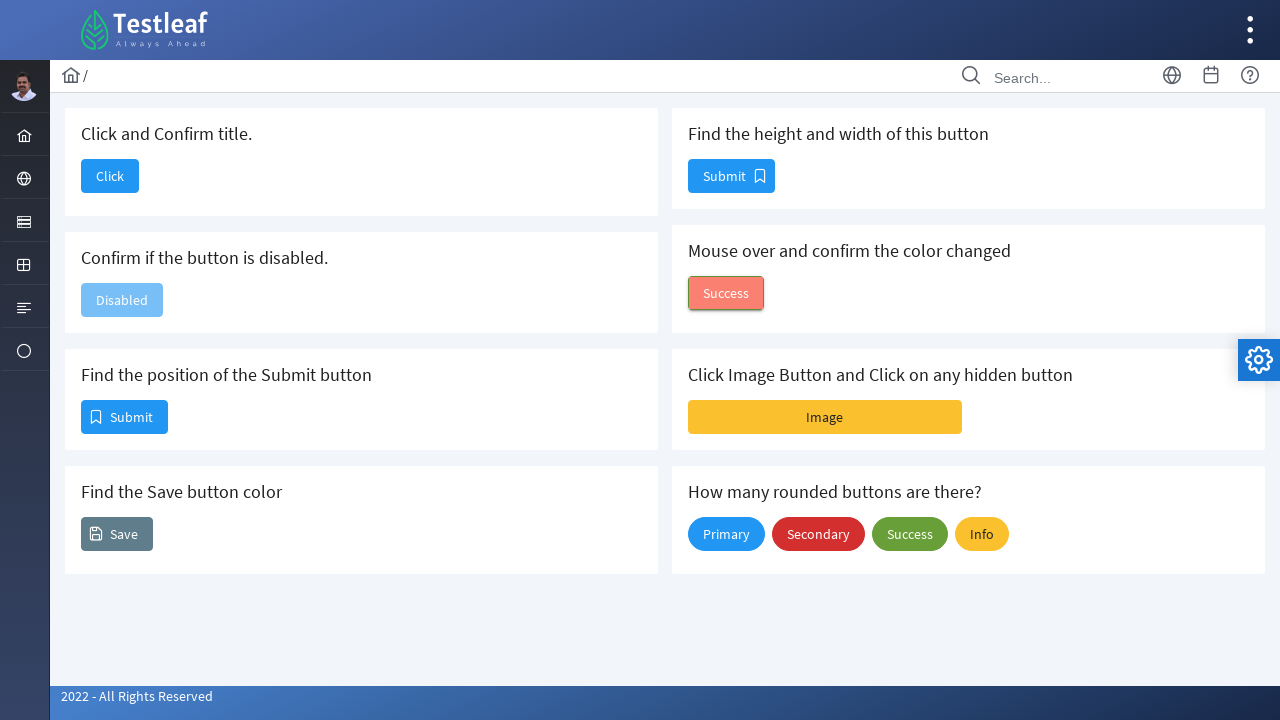

Clicked Image Button at (825, 417) on button#j_idt88\:j_idt102\:imageBtn
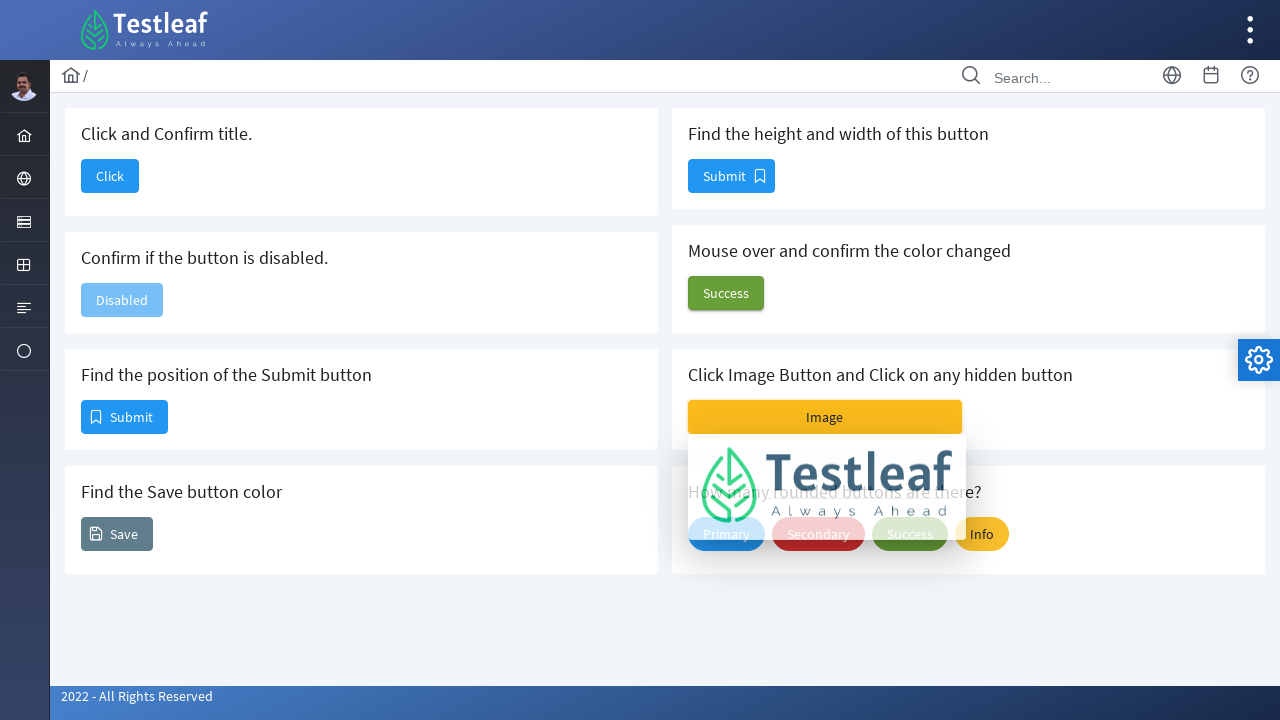

Clicked on hidden button that appeared at (827, 488) on img#j_idt88\:j_idt102\:j_idt104
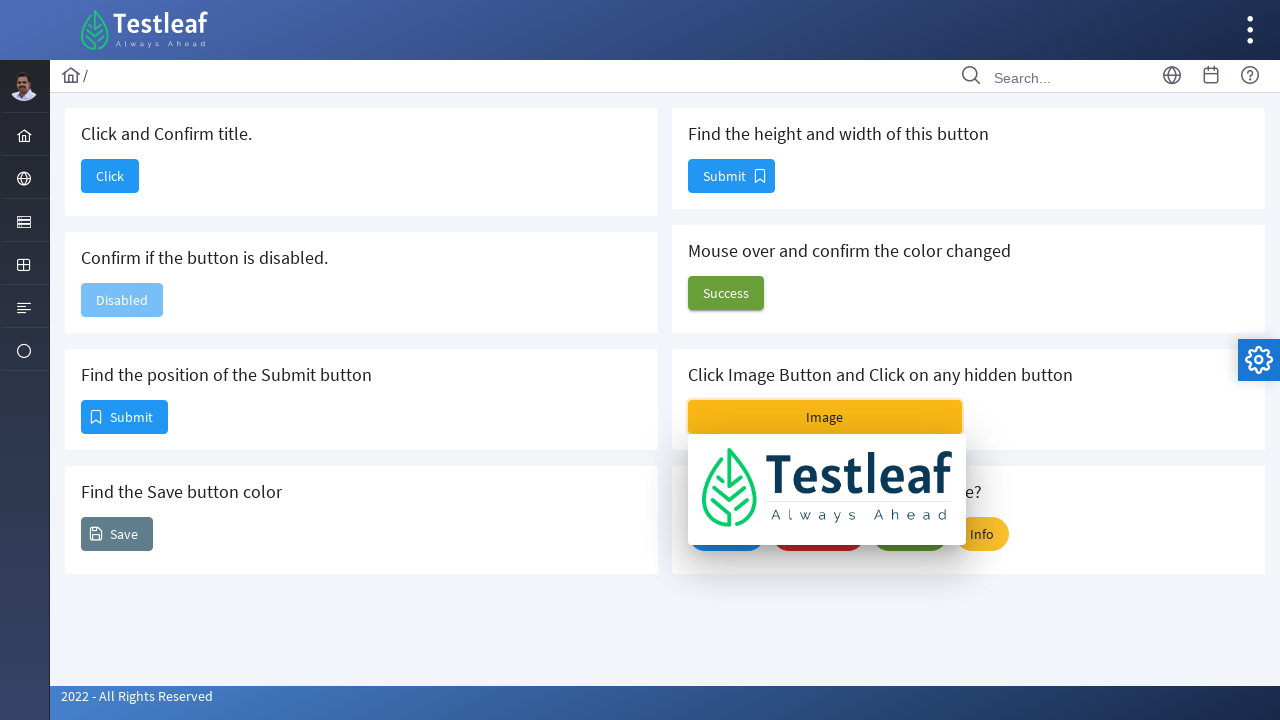

Counted rounded buttons: 4 buttons found
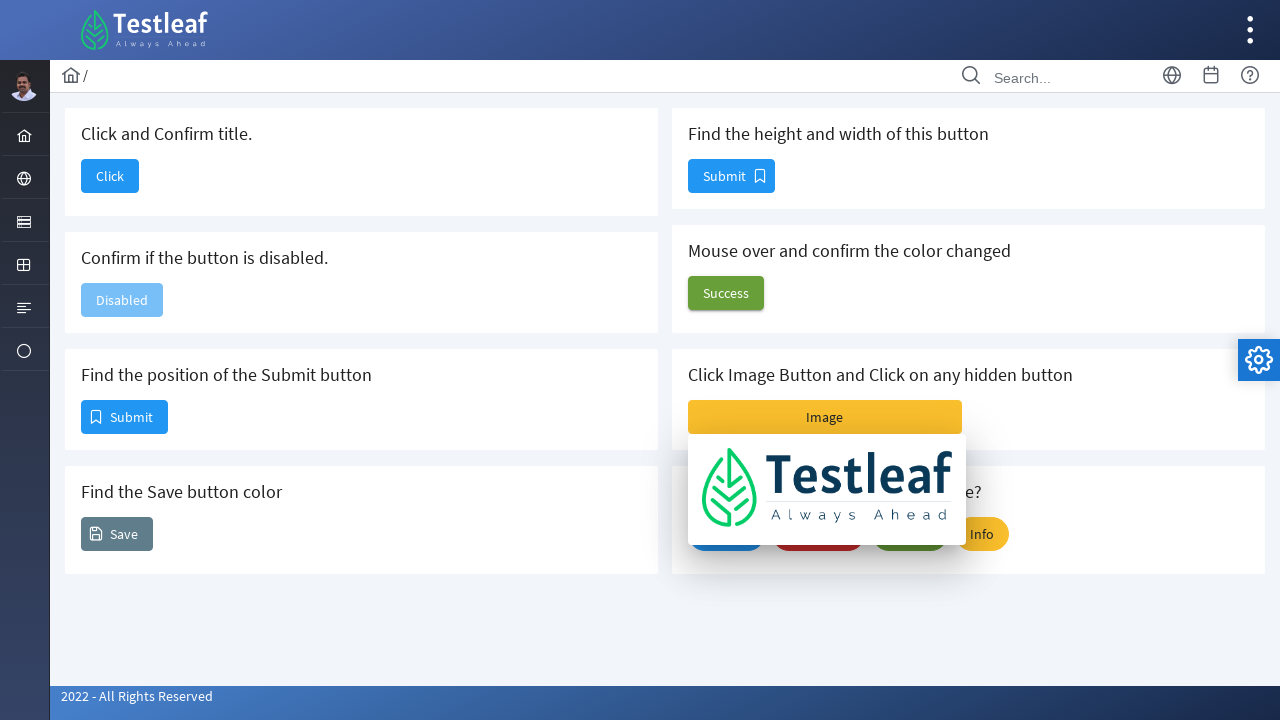

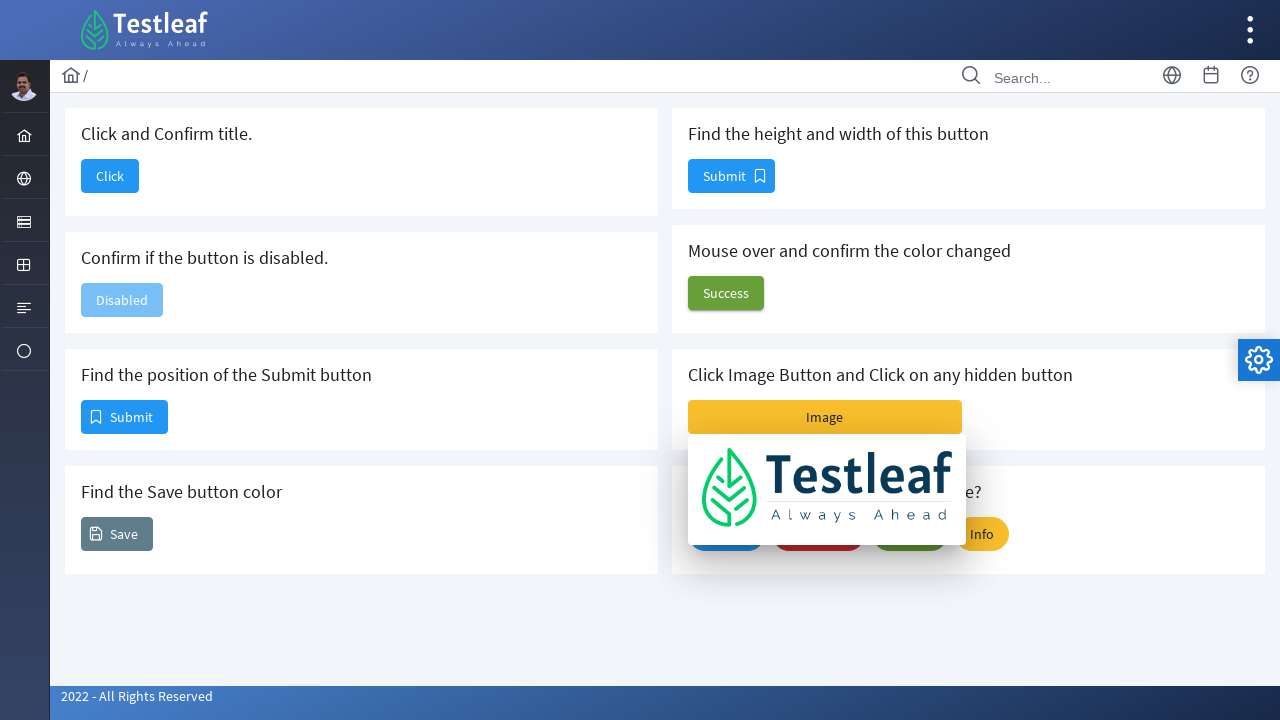